Navigates to JPL Space page and clicks the full image button to view the featured Mars image.

Starting URL: https://data-class-jpl-space.s3.amazonaws.com/JPL_Space/index.html

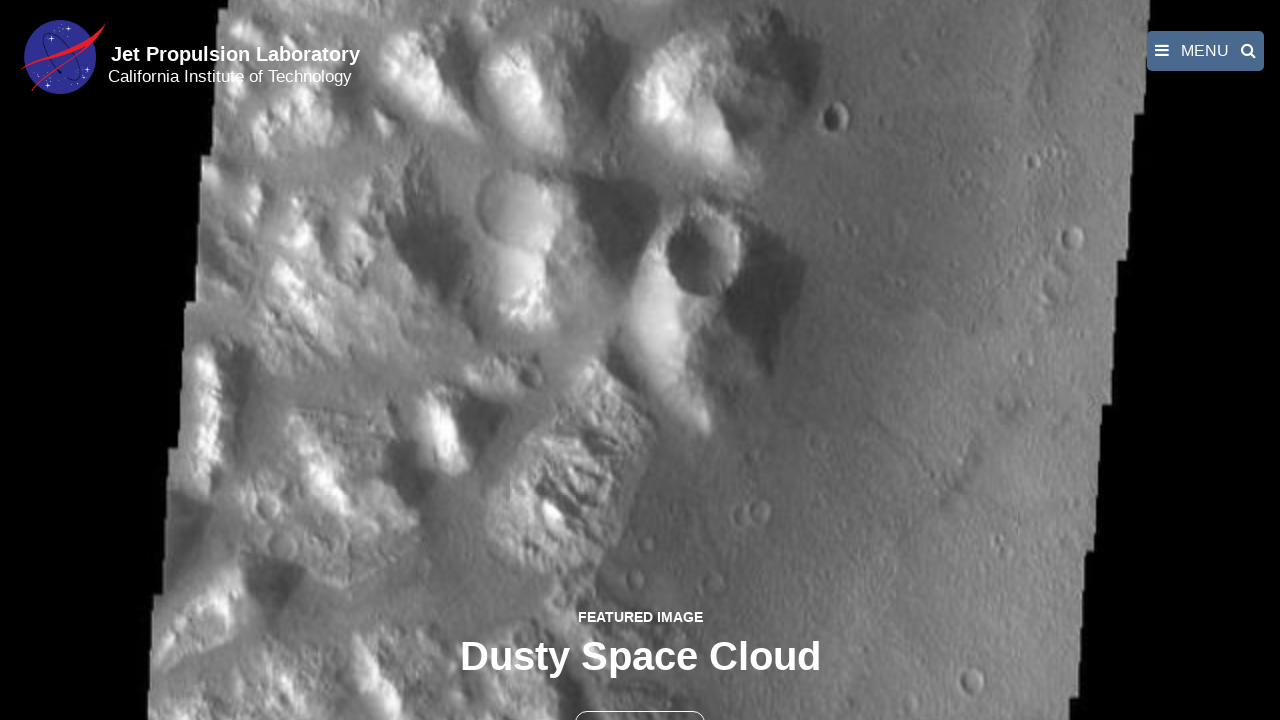

Clicked the full image button to view featured Mars image at (640, 699) on button >> nth=1
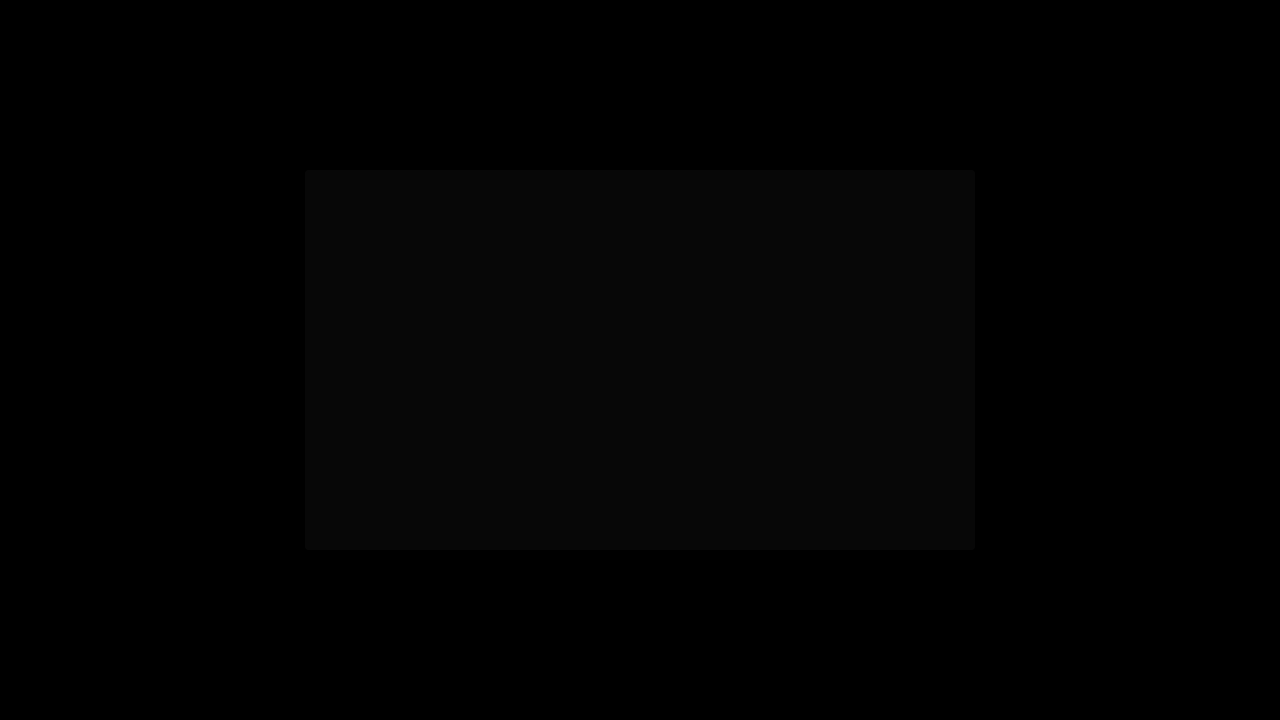

Full-size featured image loaded in fancybox
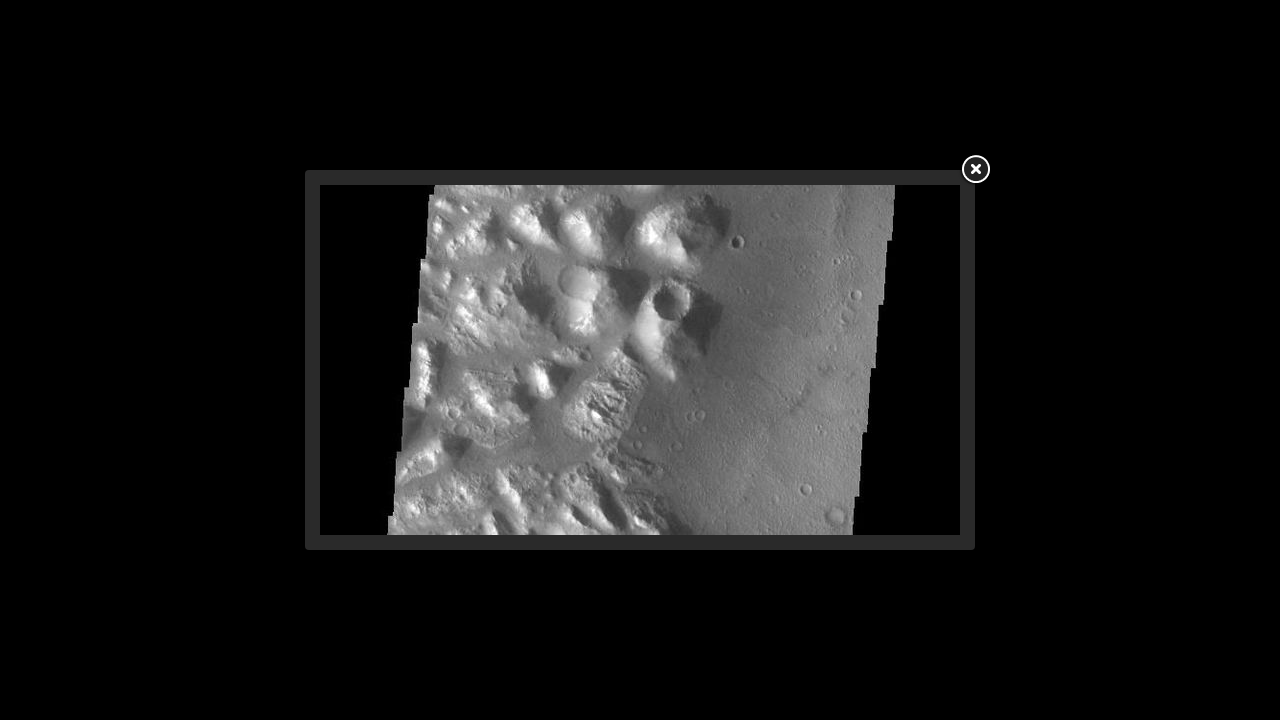

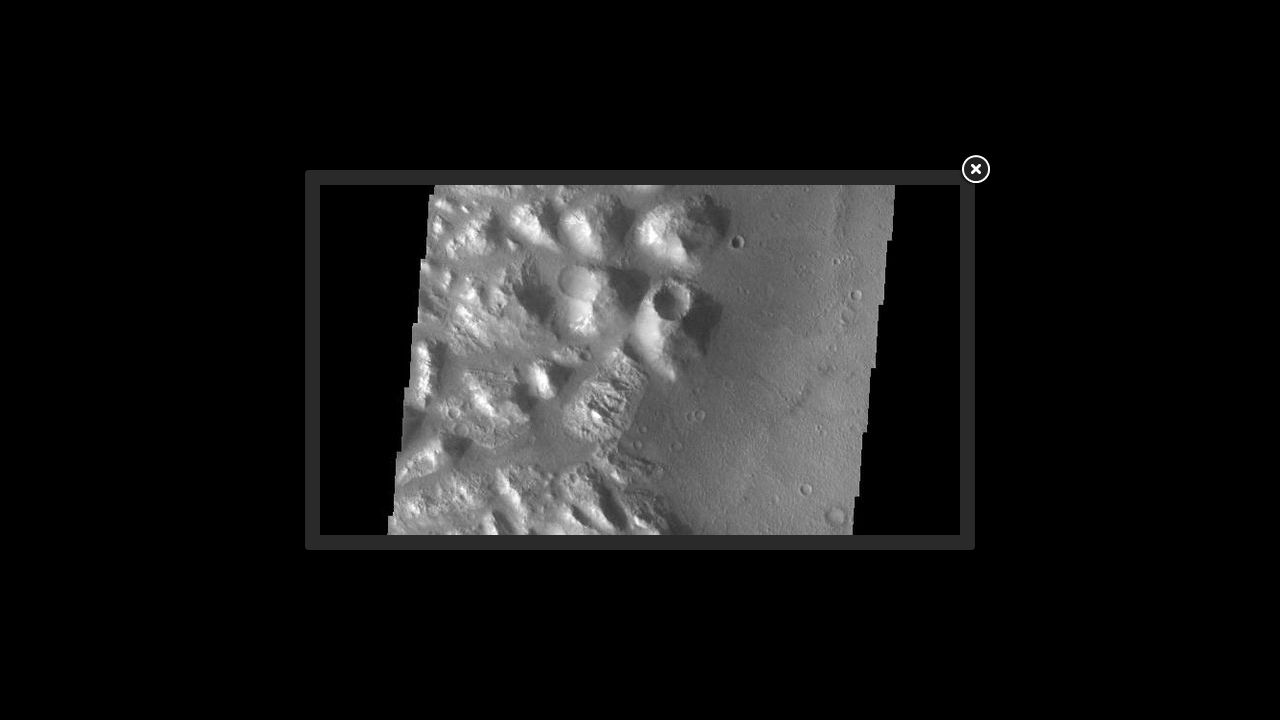